Navigates to GitHub homepage and clicks on the GitHub logo/icon

Starting URL: https://github.com/

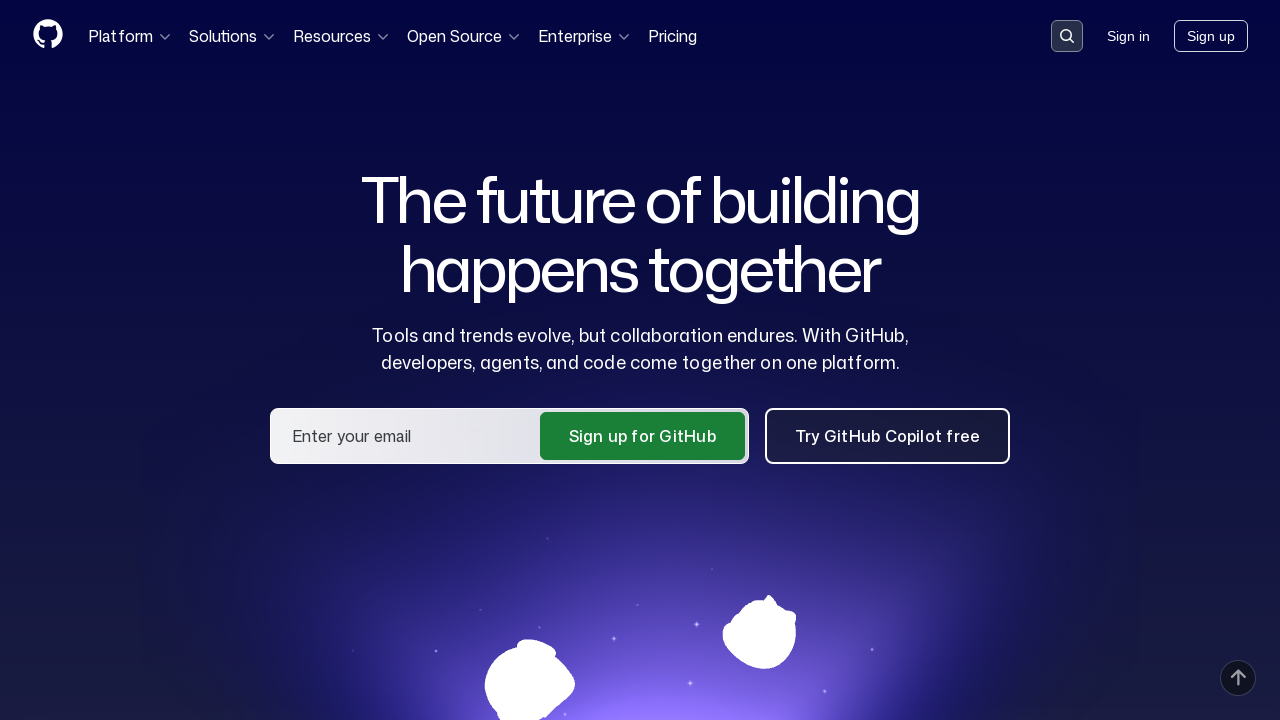

Navigated to GitHub homepage
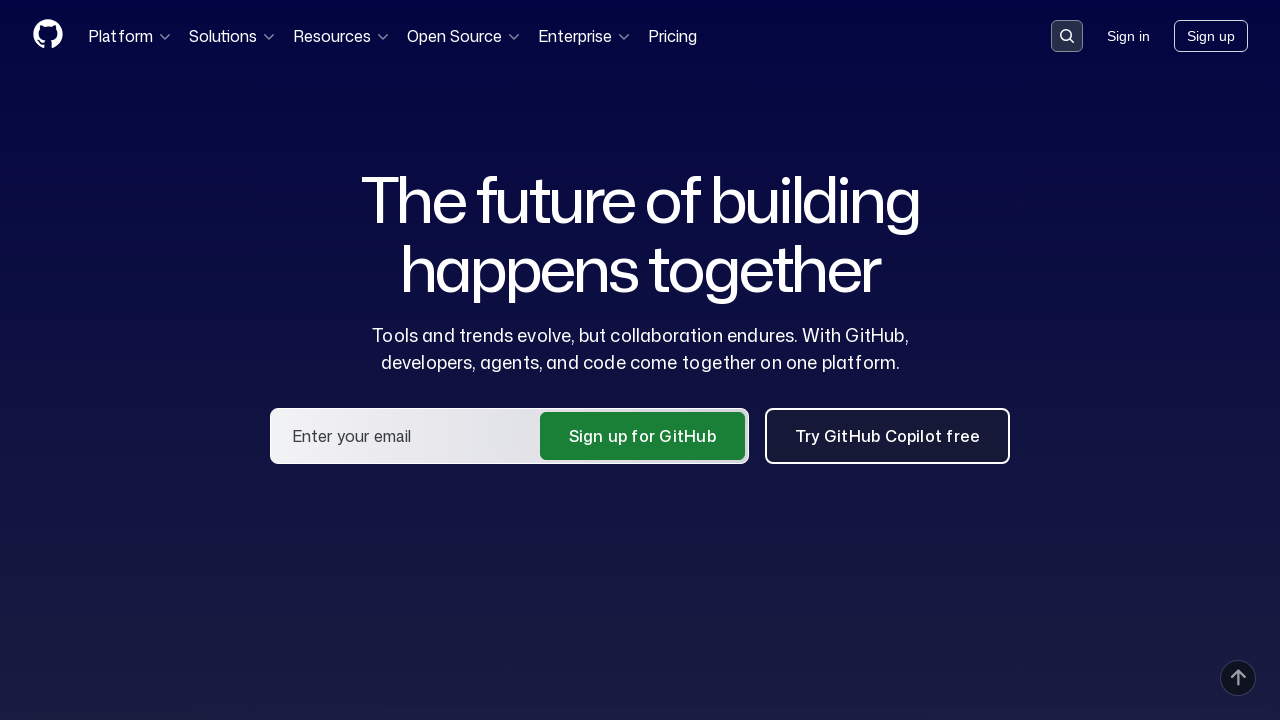

Clicked on the GitHub logo/icon at (48, 34) on .octicon.octicon-mark-github
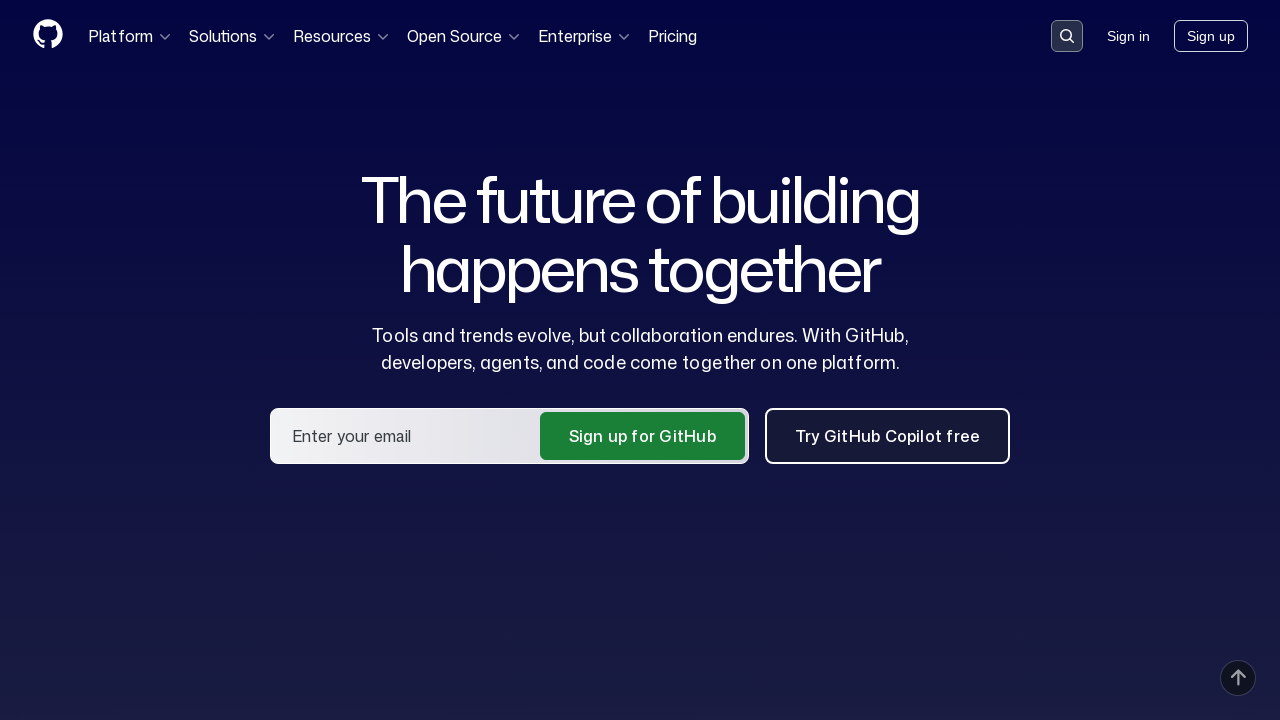

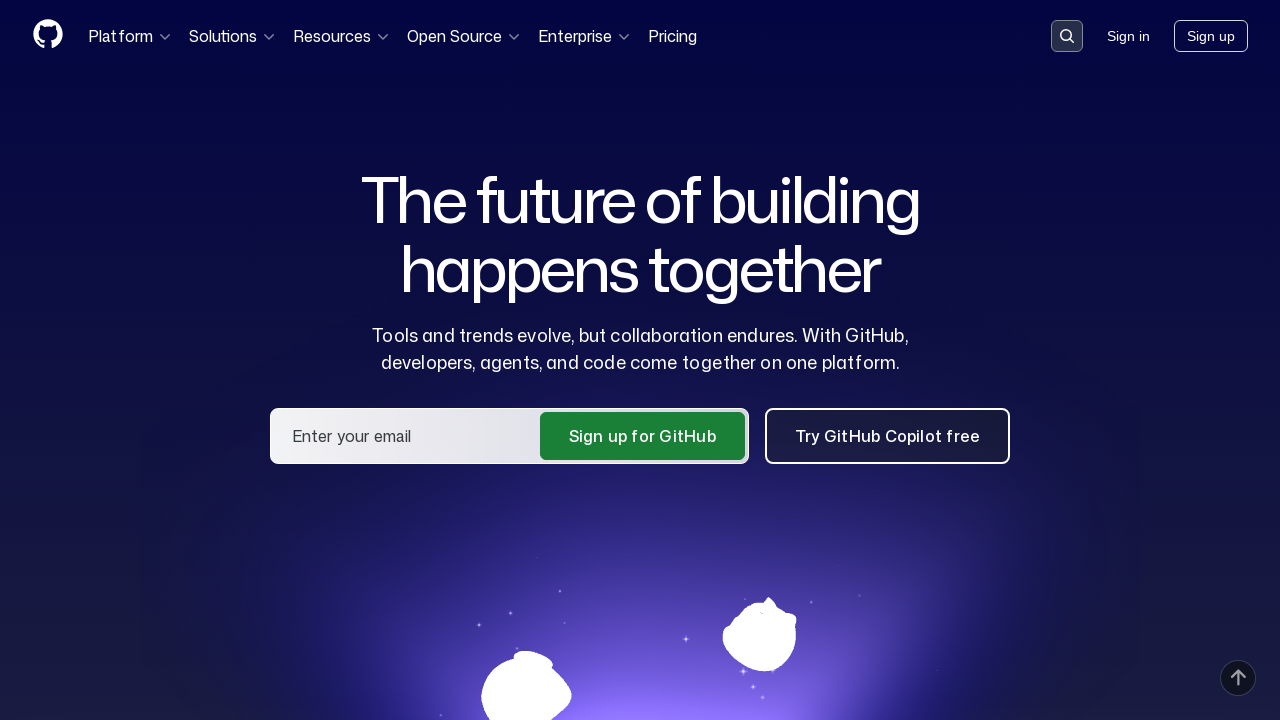